Tests the autocomplete functionality by typing a partial text, using arrow keys to navigate suggestions, and verifying the selected suggestion appears in the input field

Starting URL: https://rahulshettyacademy.com/AutomationPractice/

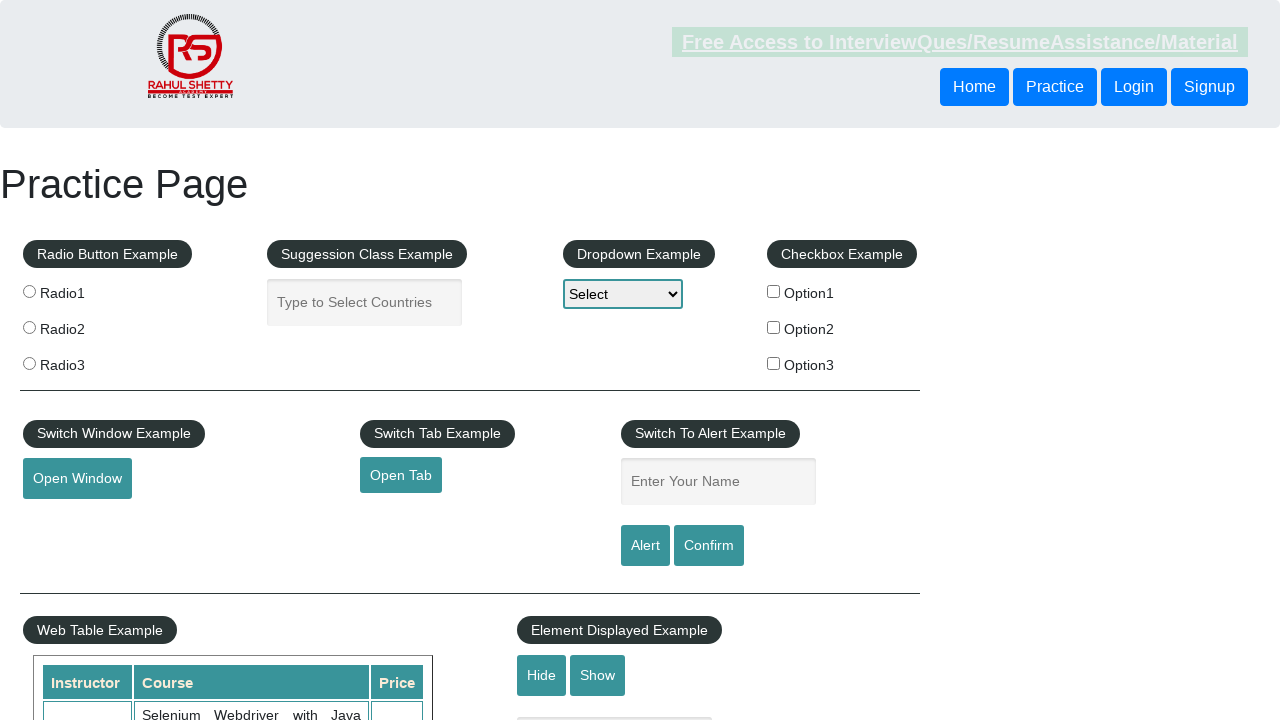

Filled autocomplete input with partial text 'ind' on #autocomplete
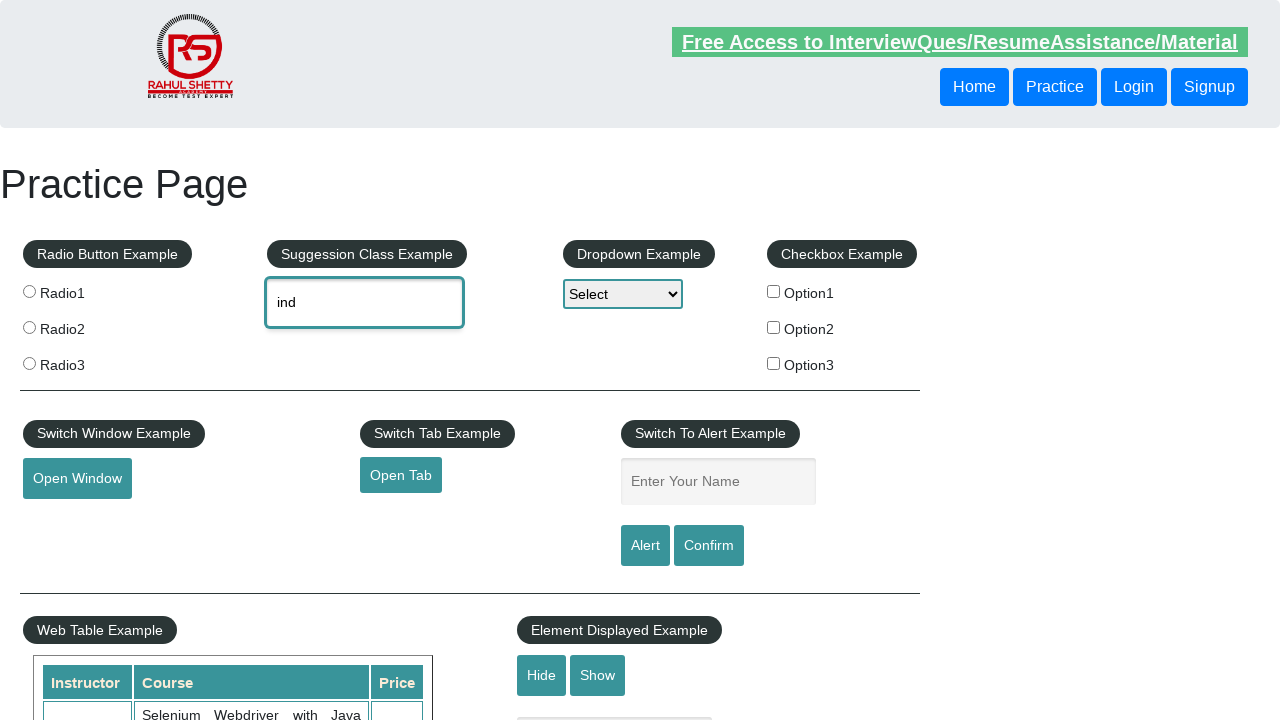

Autocomplete suggestions appeared
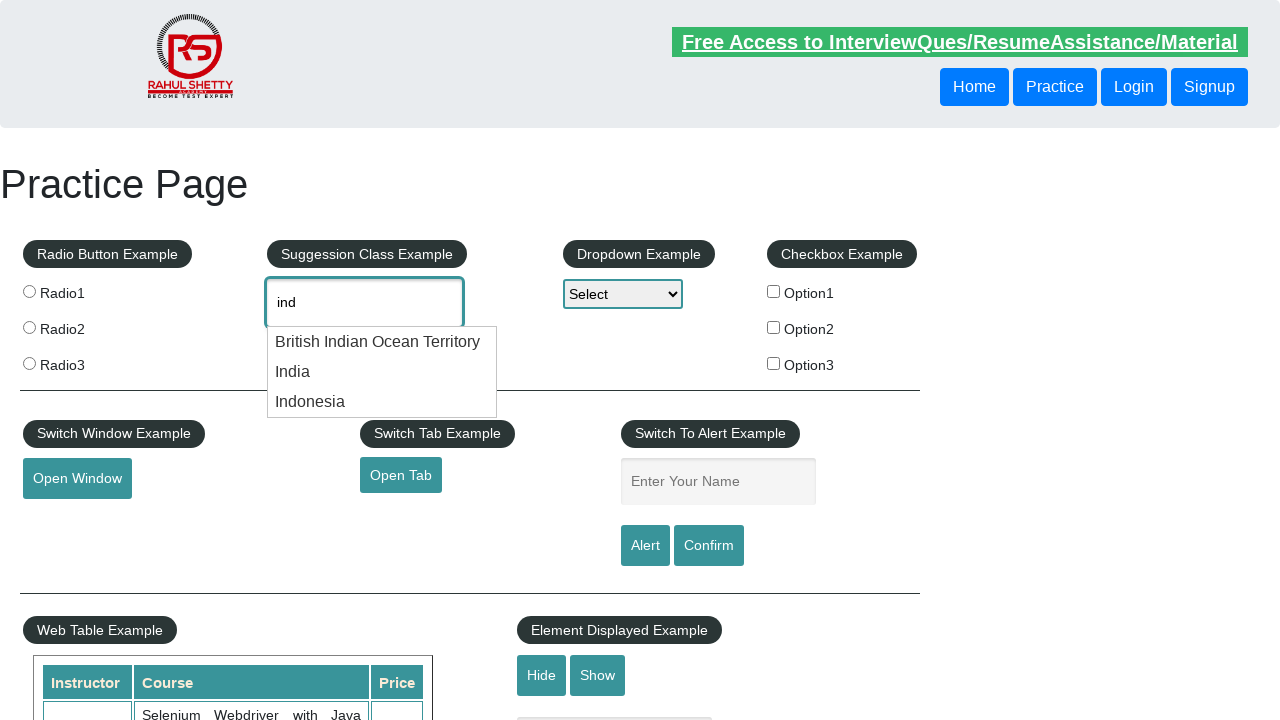

Pressed ArrowDown to navigate to first suggestion
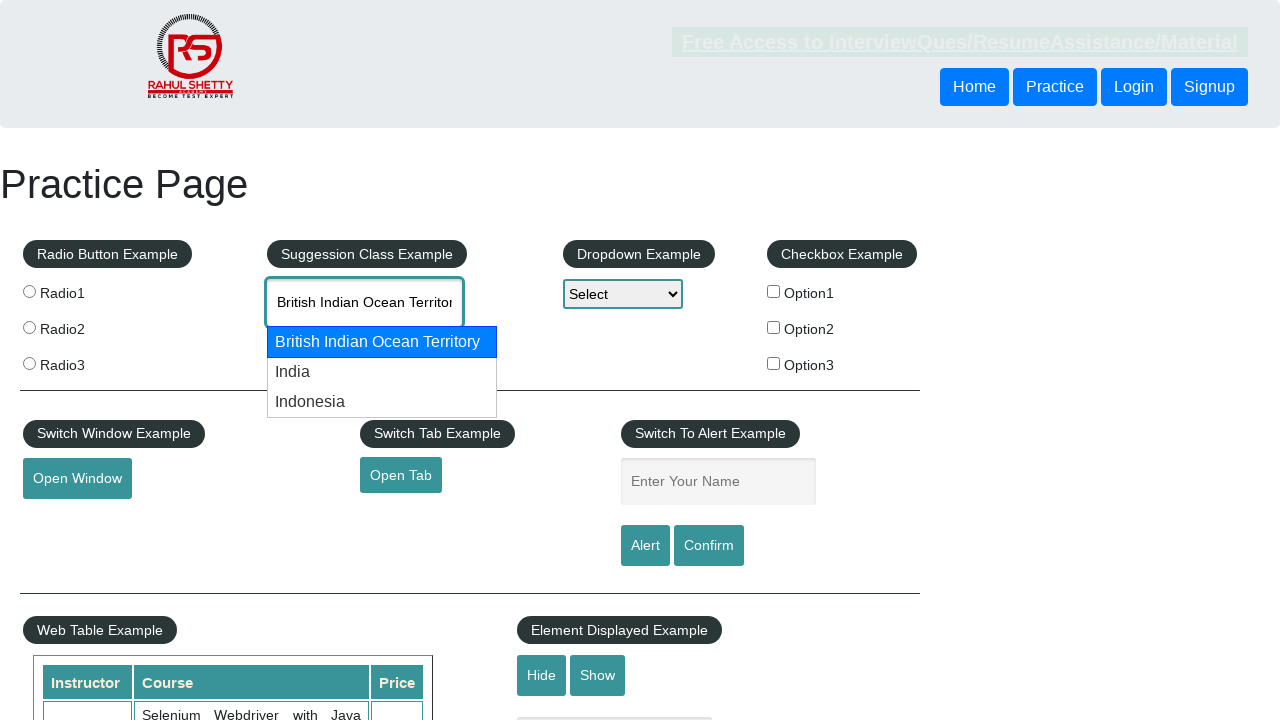

Pressed ArrowDown to navigate to second suggestion
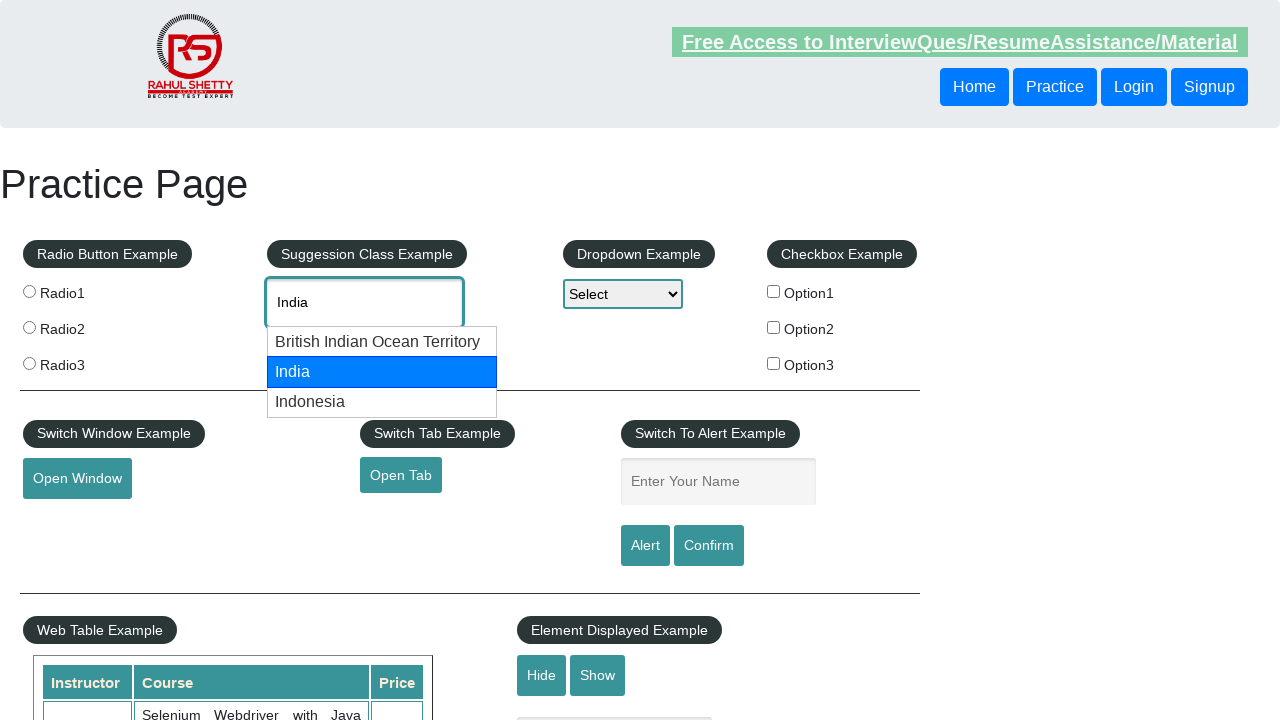

Verified autocomplete suggestions remain visible
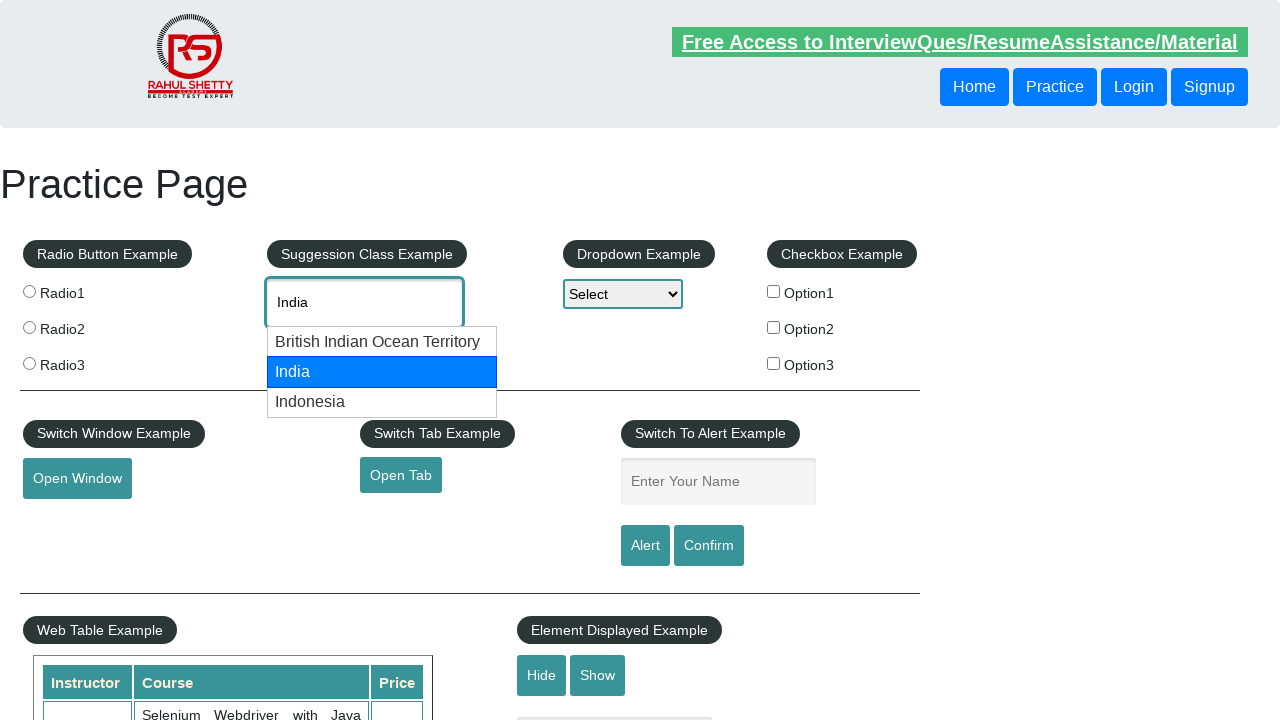

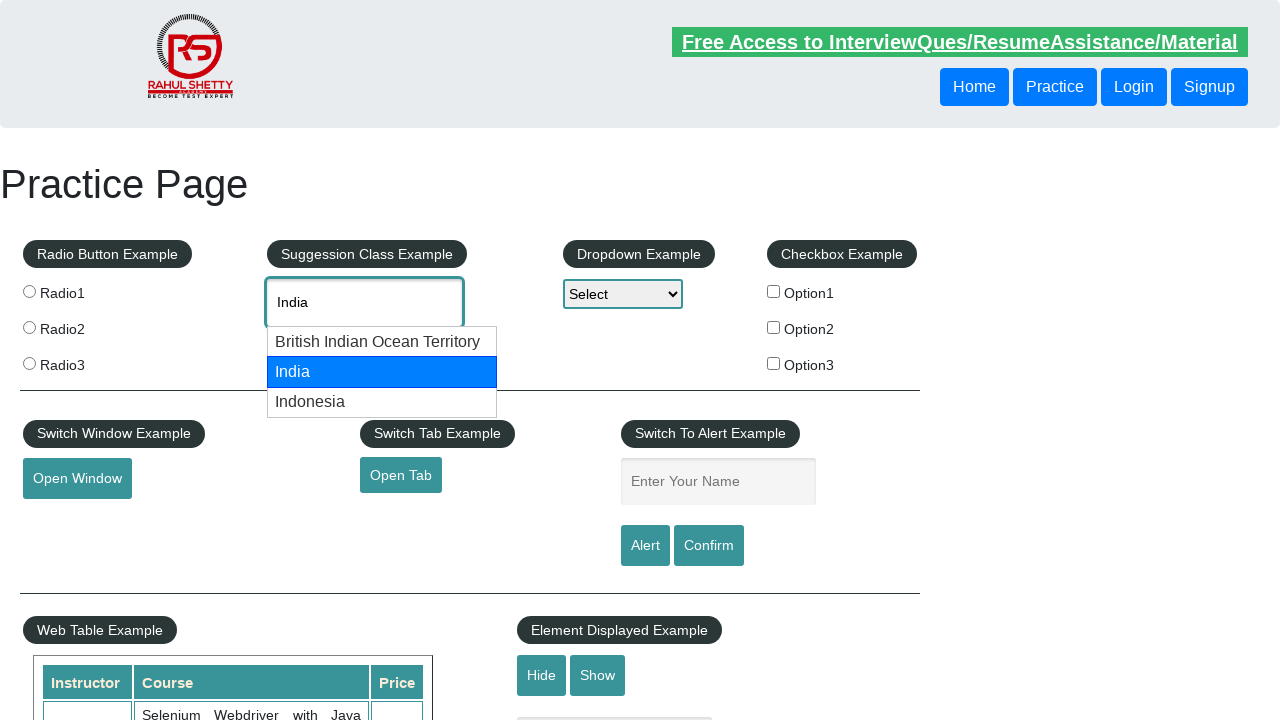